Tests the search functionality by entering a CAS number and verifying the search redirects to the correct substance page

Starting URL: https://nist-api-frontend.vercel.app/substances/page/1

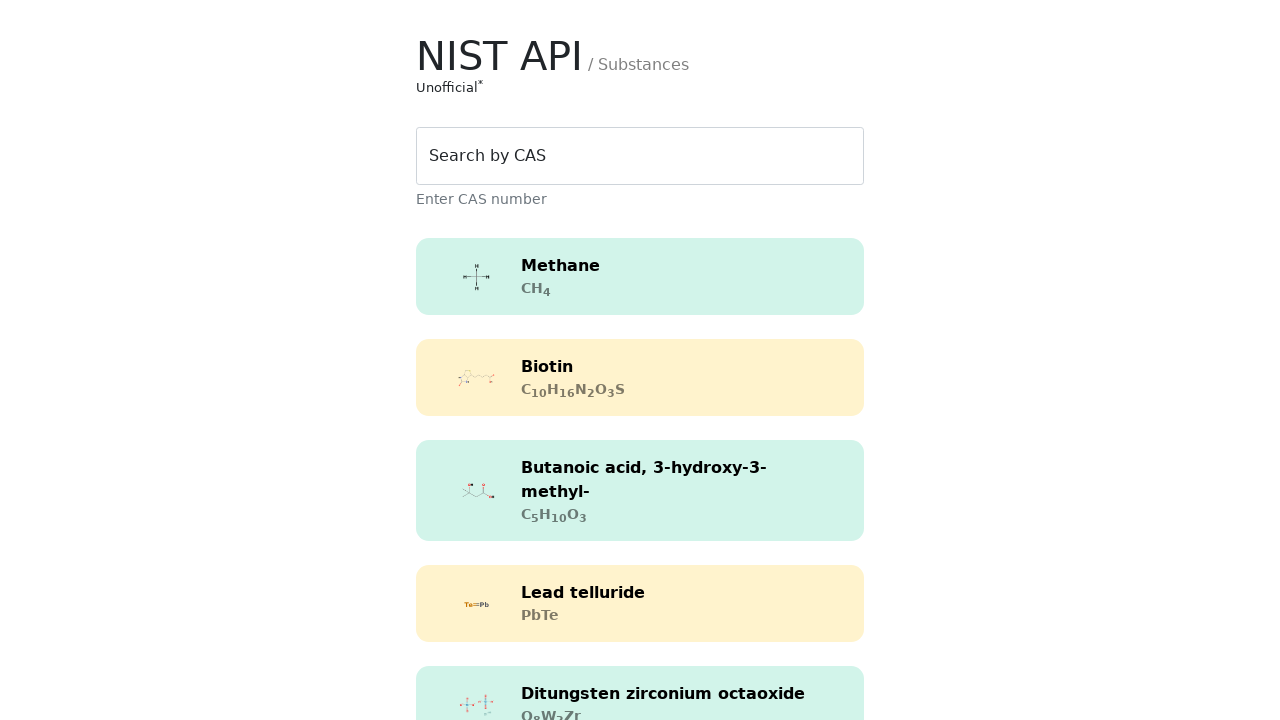

Located search field element
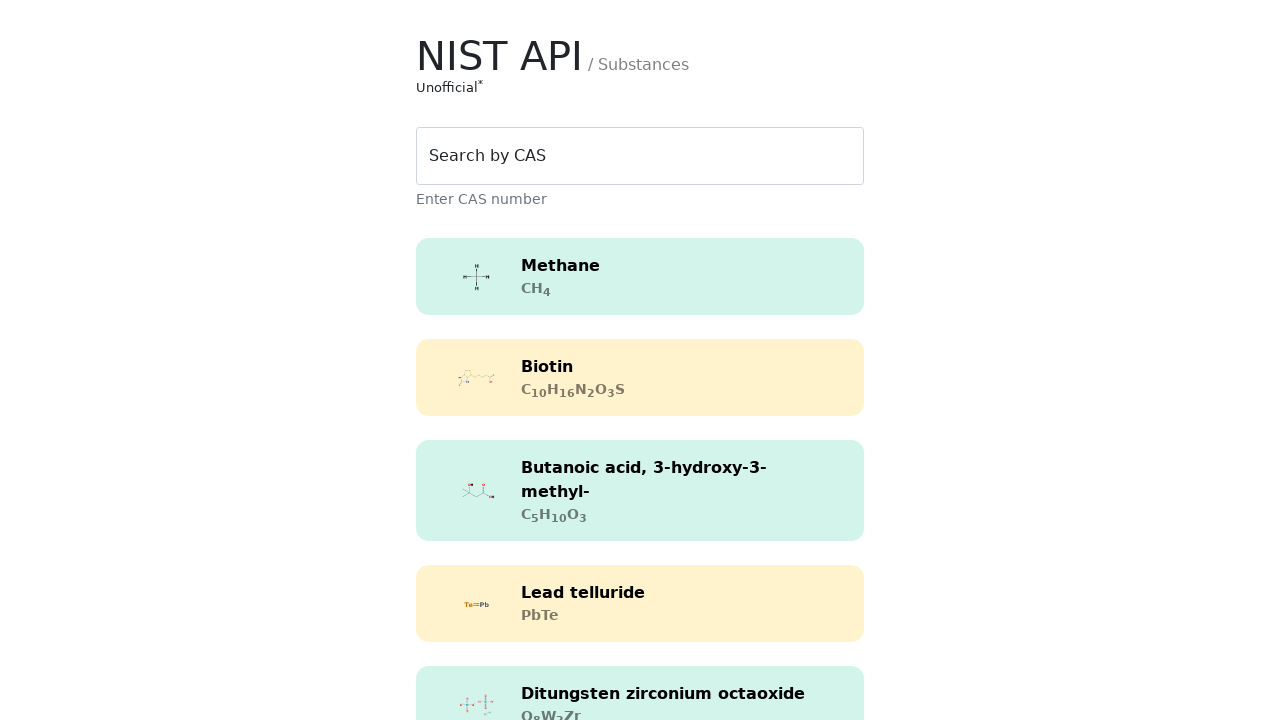

Filled search field with CAS number '50-00-0' on #search
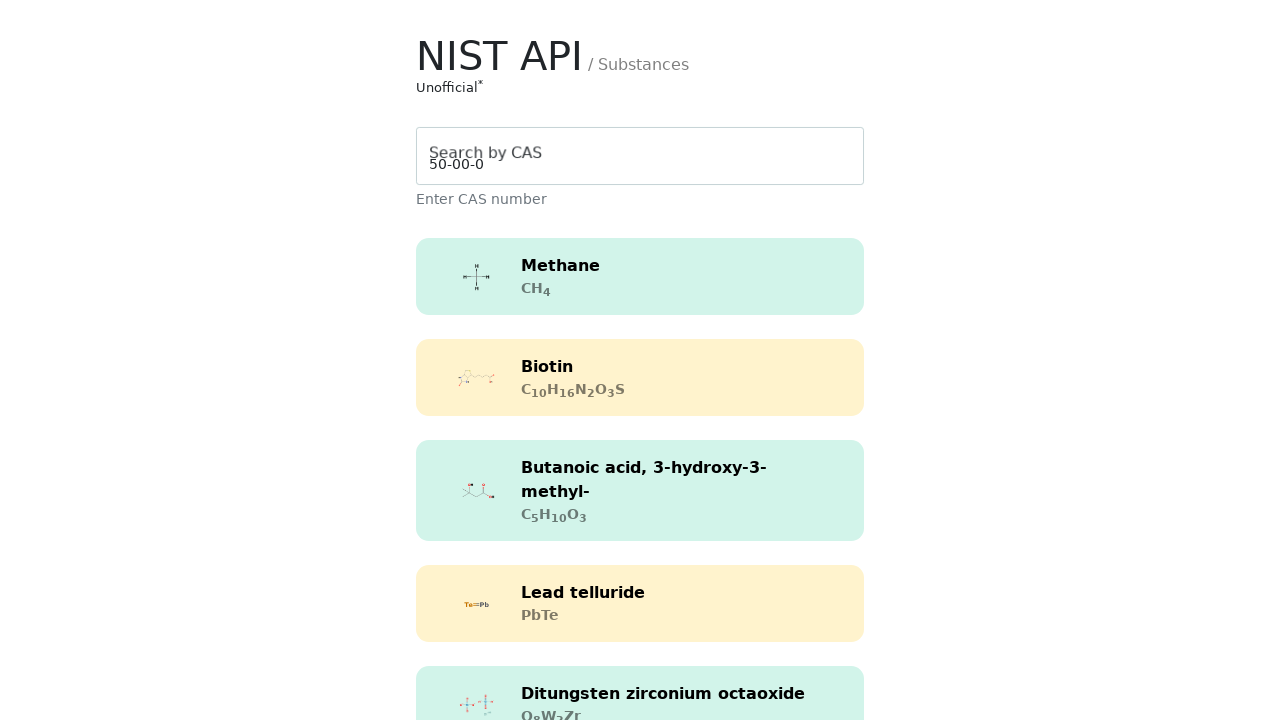

Pressed Enter to submit search on #search
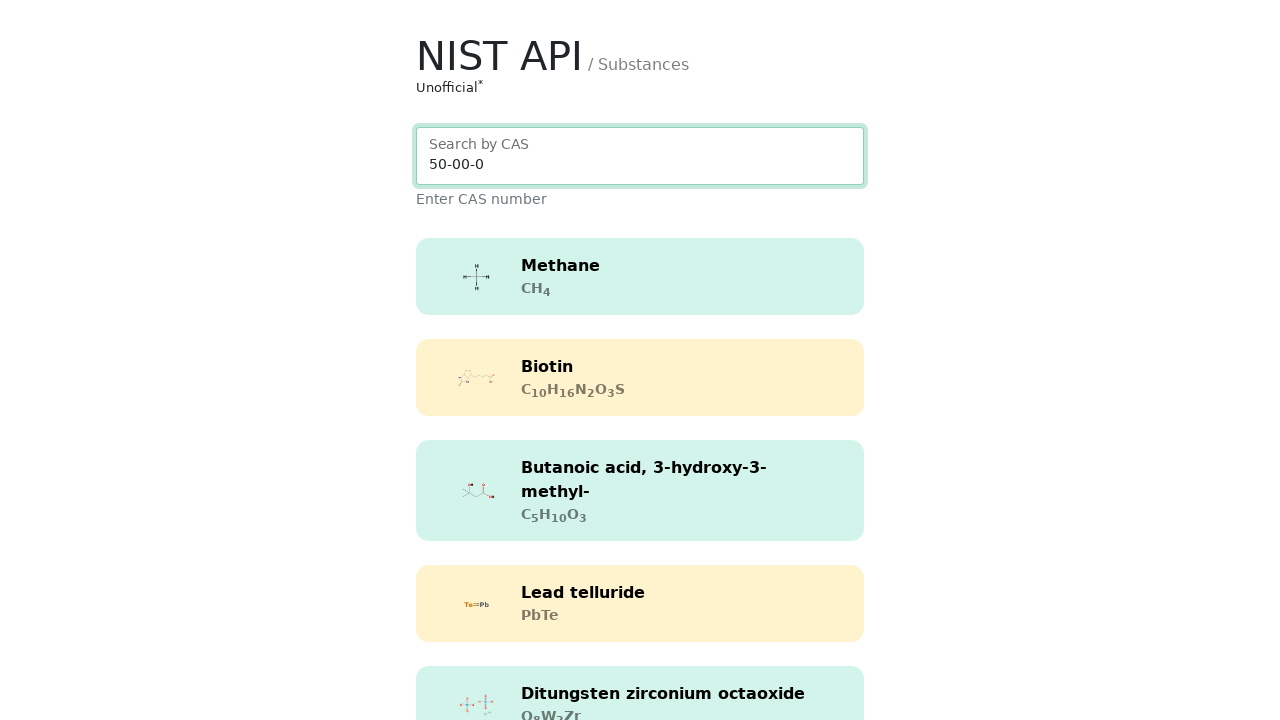

Successfully redirected to substance page for CAS 50-00-0
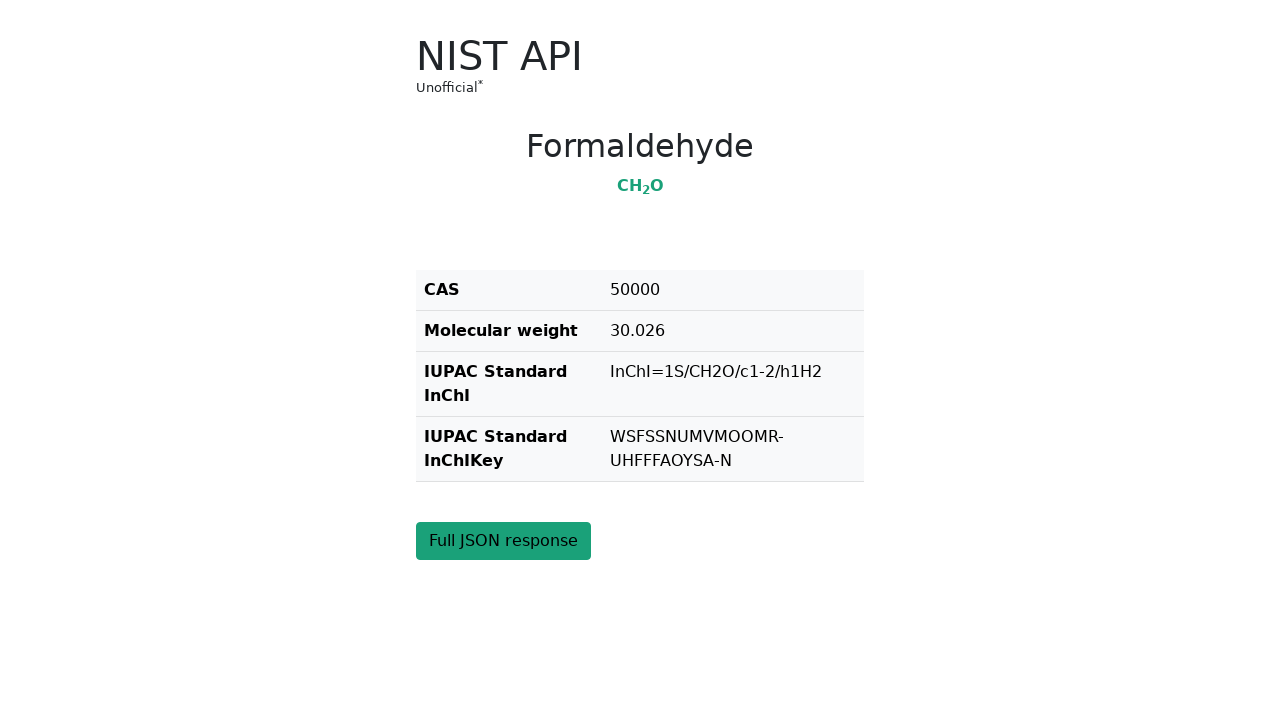

Substance title (h2) element loaded and verified
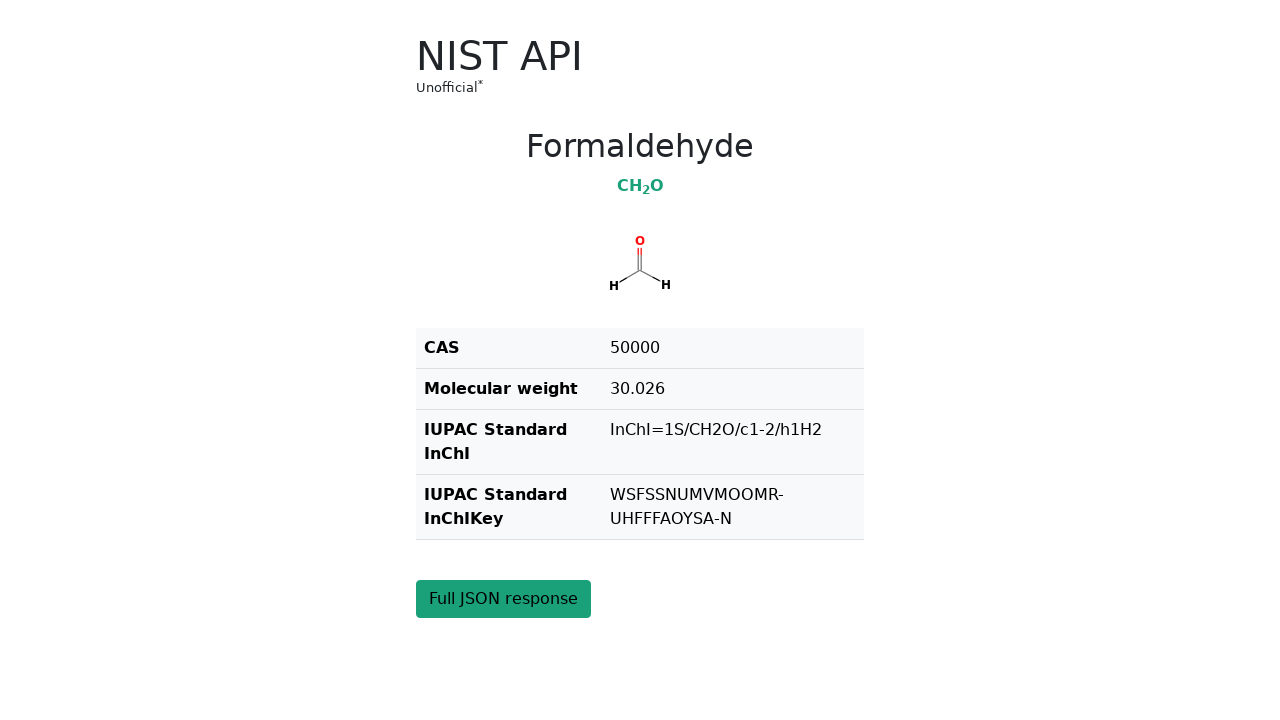

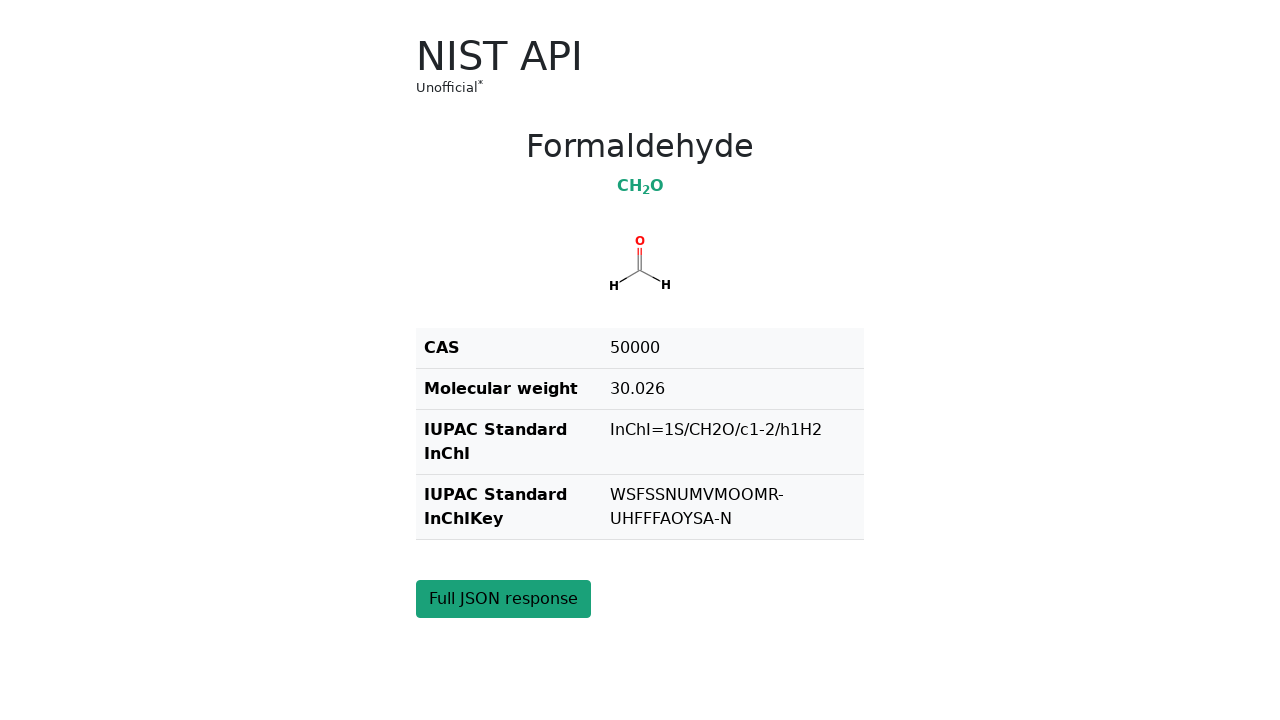